Tests a dynamic loading page where content is rendered after clicking a Start button. Clicks the start button, waits for the loading bar to complete, and verifies the "Hello World" finish text appears.

Starting URL: http://the-internet.herokuapp.com/dynamic_loading/2

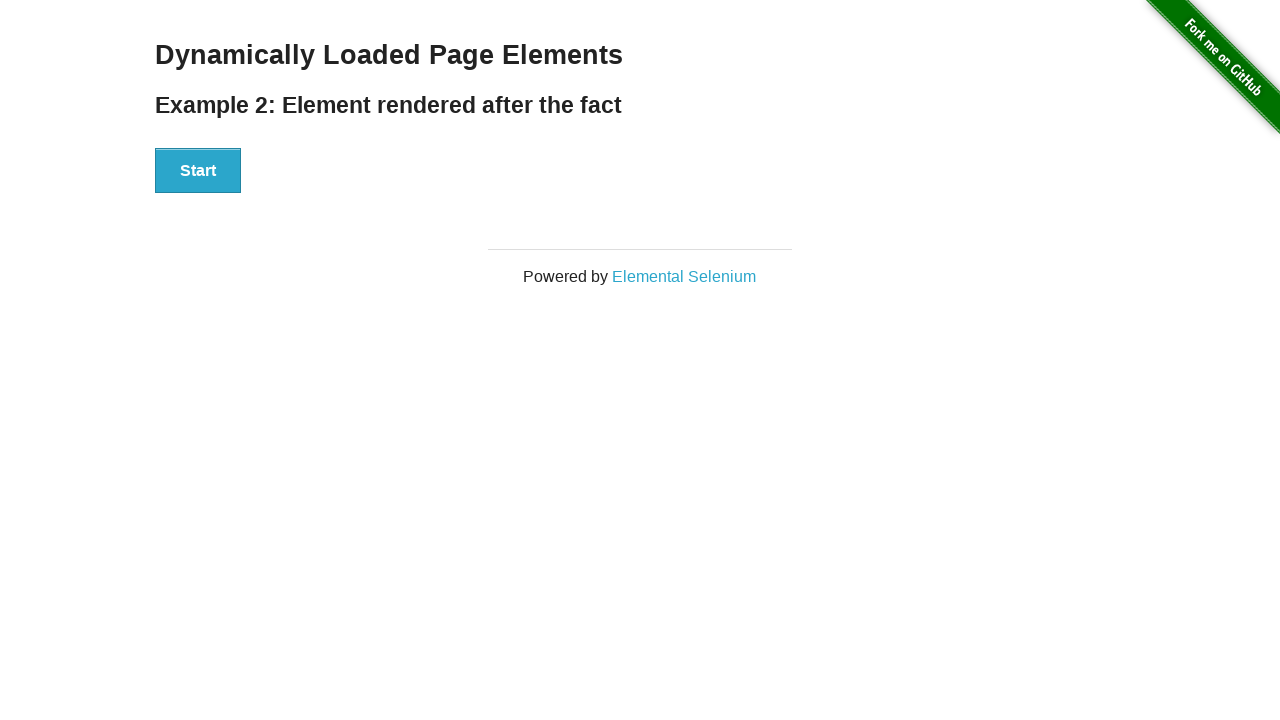

Clicked Start button to trigger dynamic loading at (198, 171) on #start button
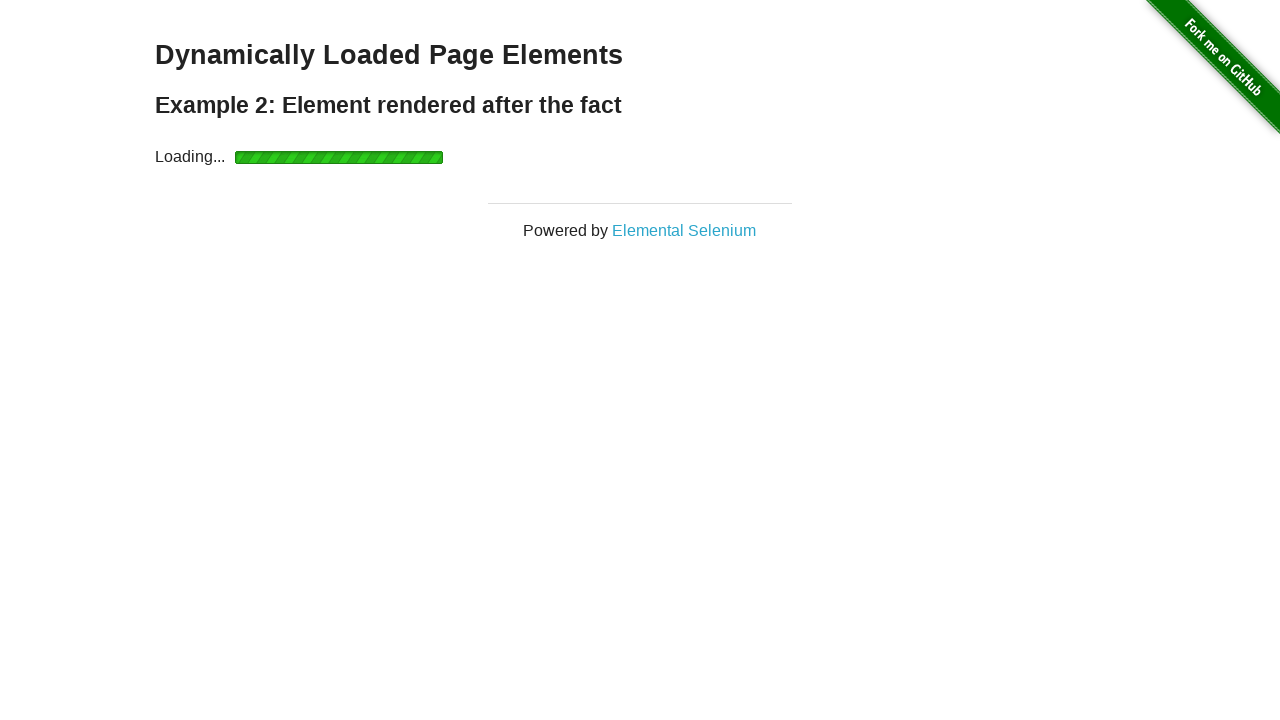

Waited for loading bar to complete and finish element to appear
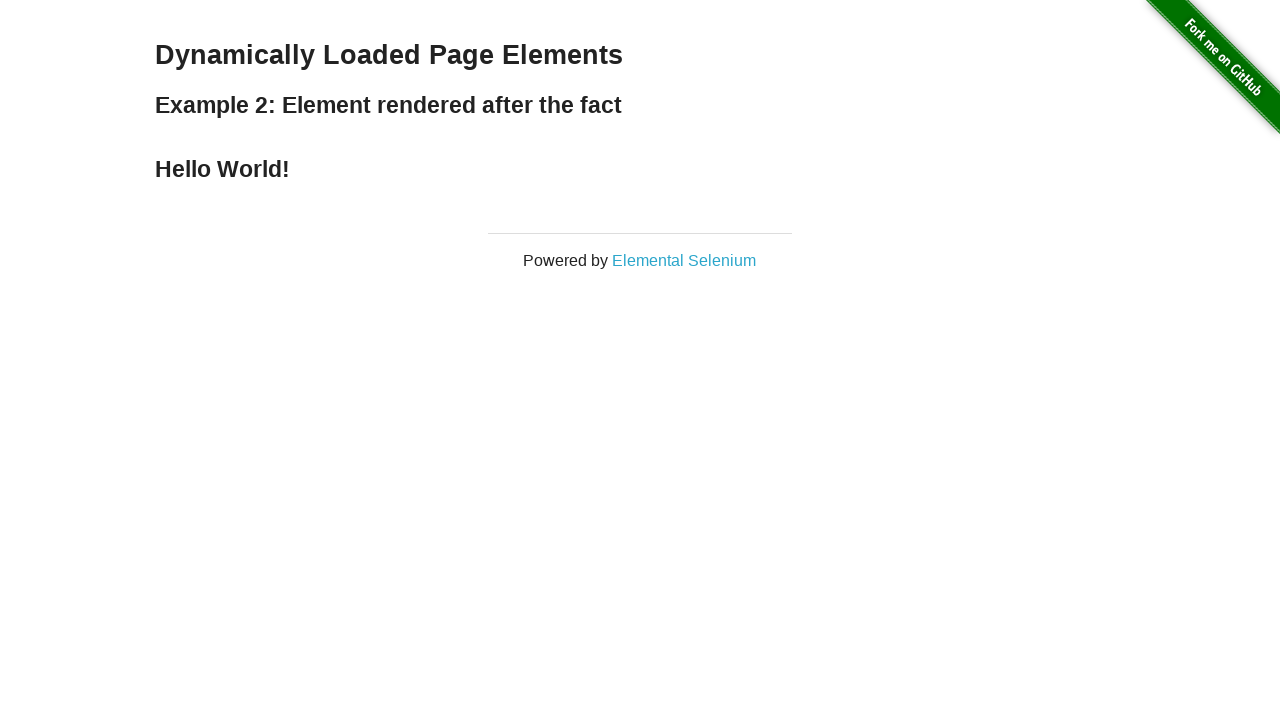

Verified 'Hello World' finish text is visible
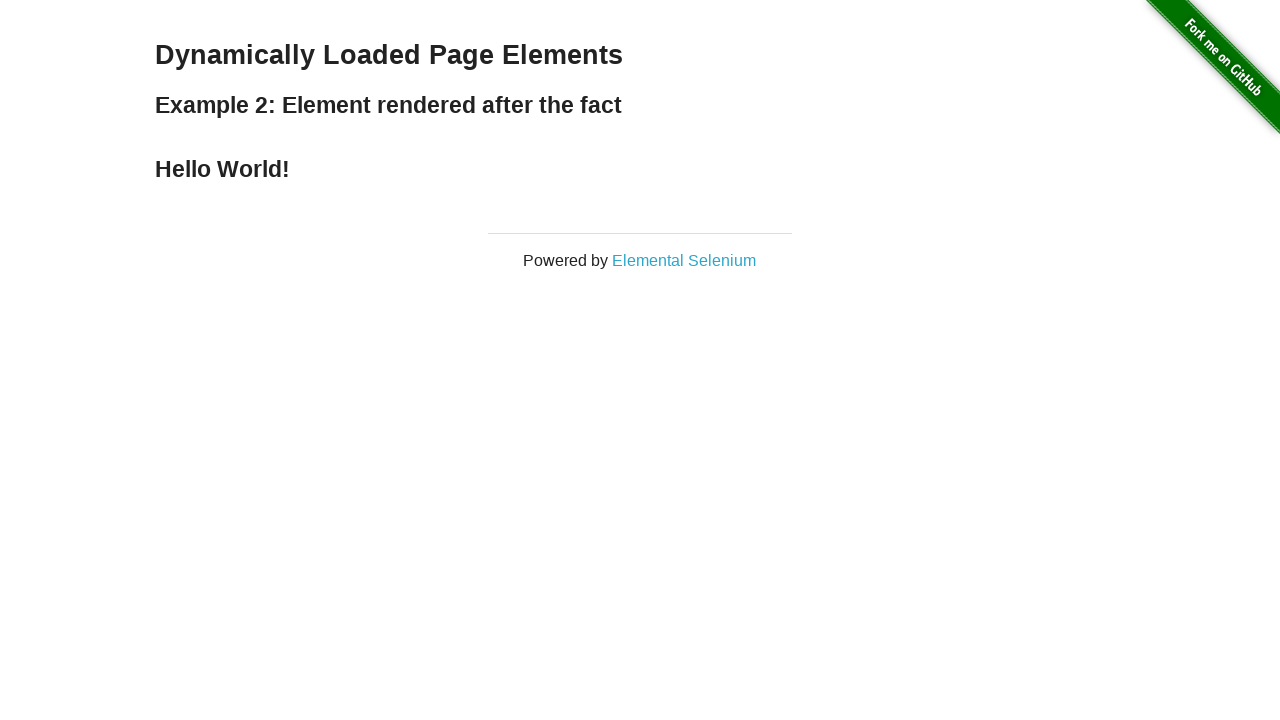

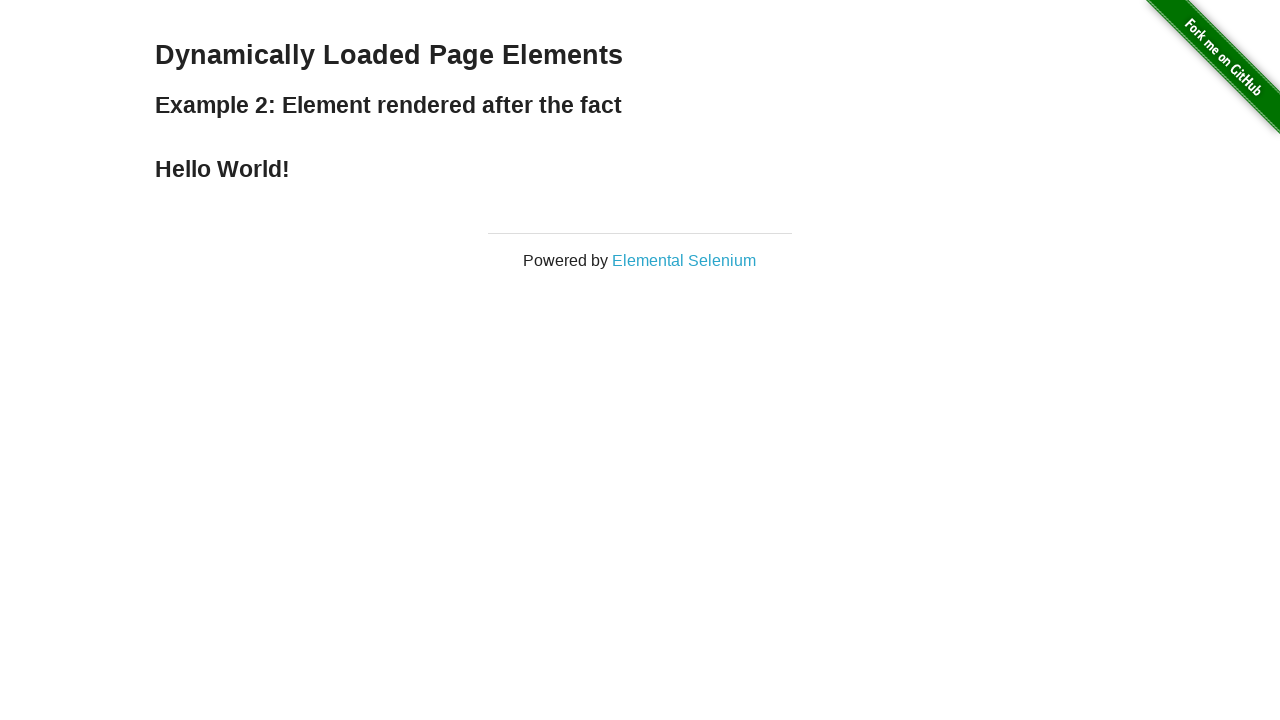